Tests mouse hover functionality by hovering over a specific element on the automation practice page

Starting URL: https://www.rahulshettyacademy.com/AutomationPractice/

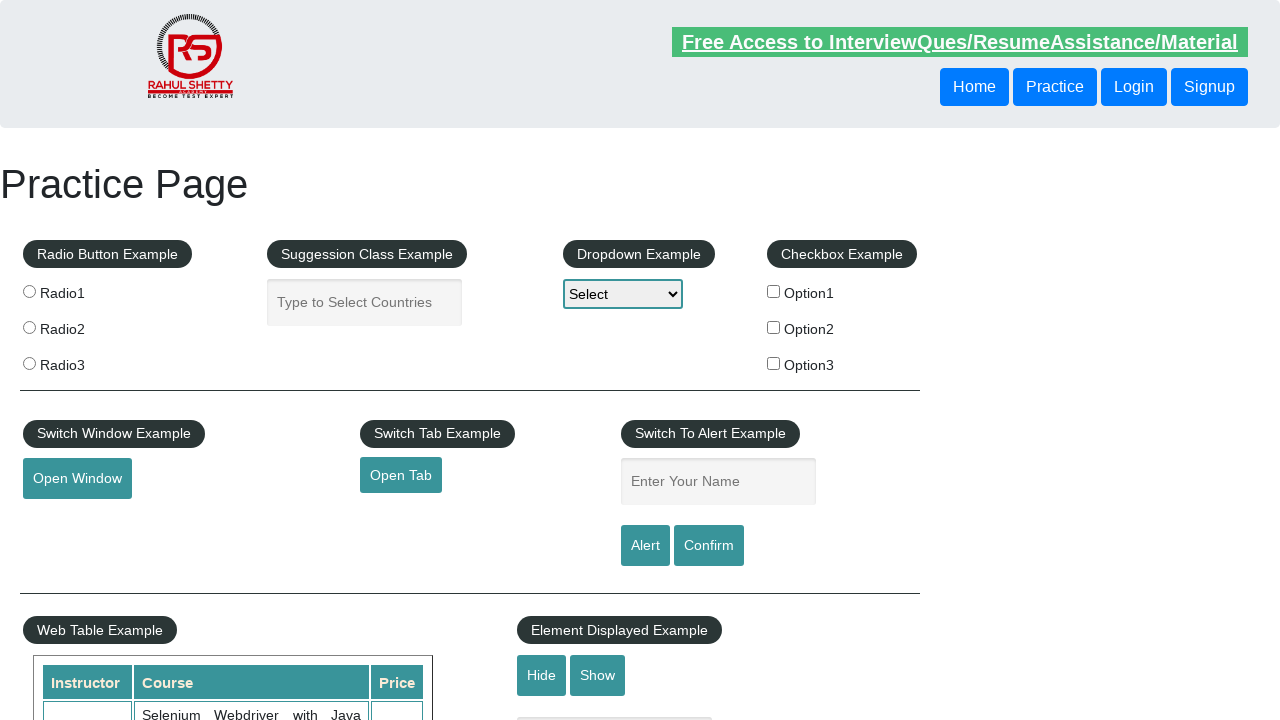

Hovered over mouse hover element at (83, 361) on #mousehover
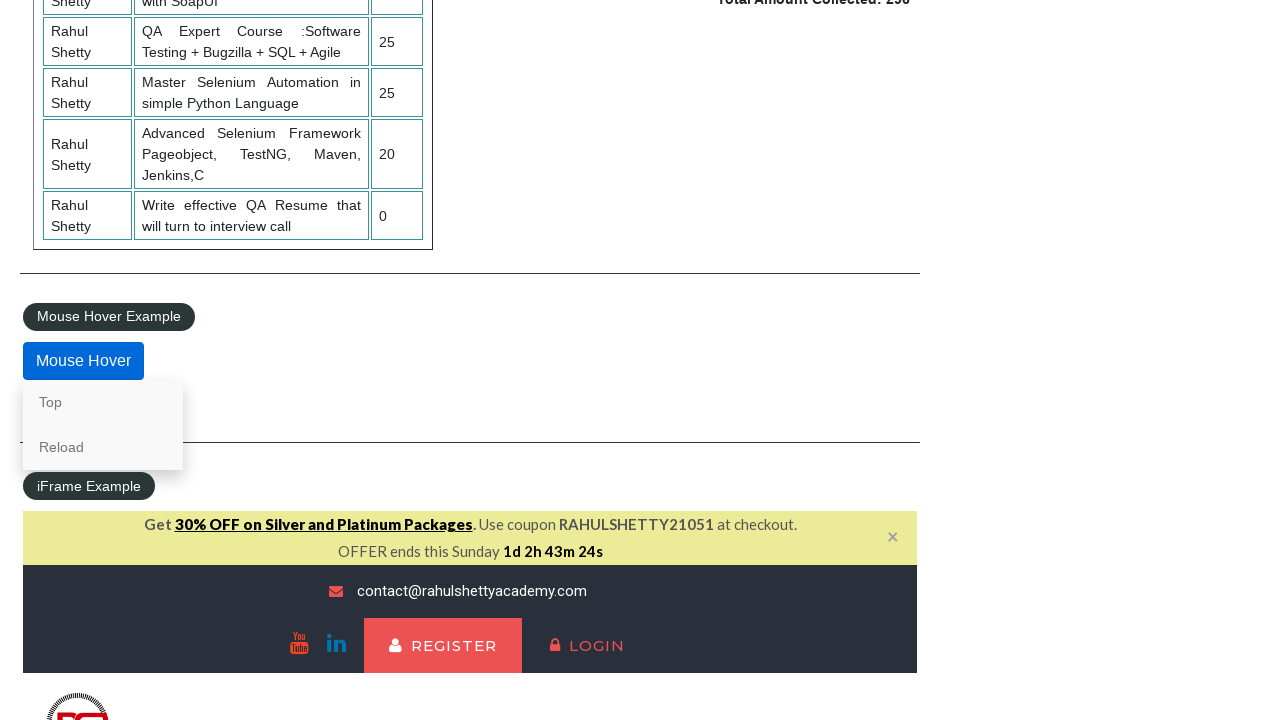

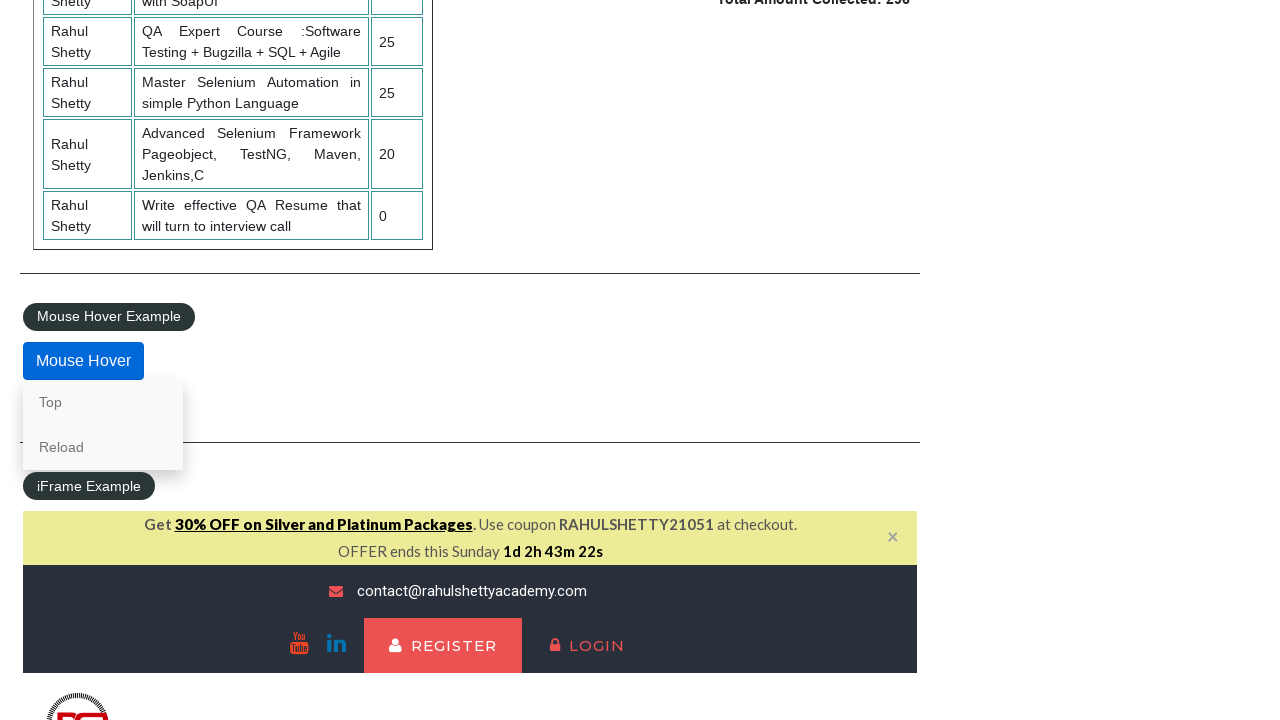